Tests the login page error handling by clicking the login button without entering credentials and verifying the error message appears

Starting URL: https://www.saucedemo.com/

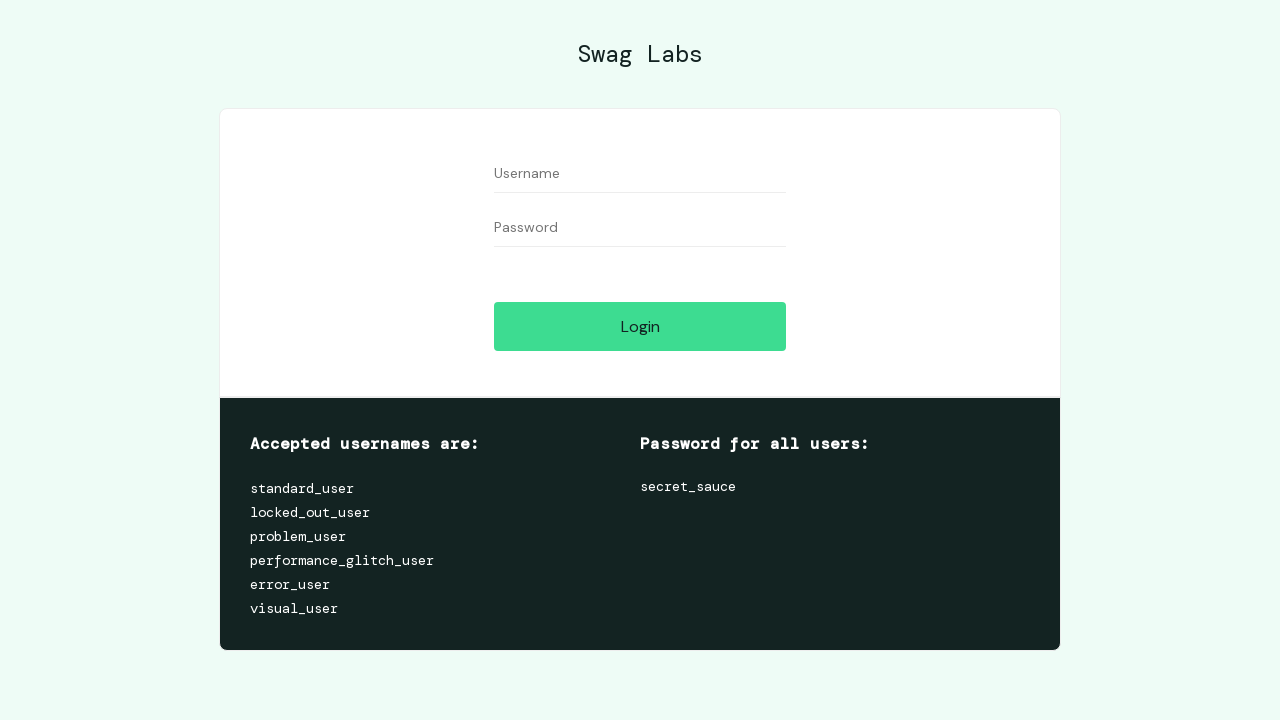

Navigated to Sauce Demo login page
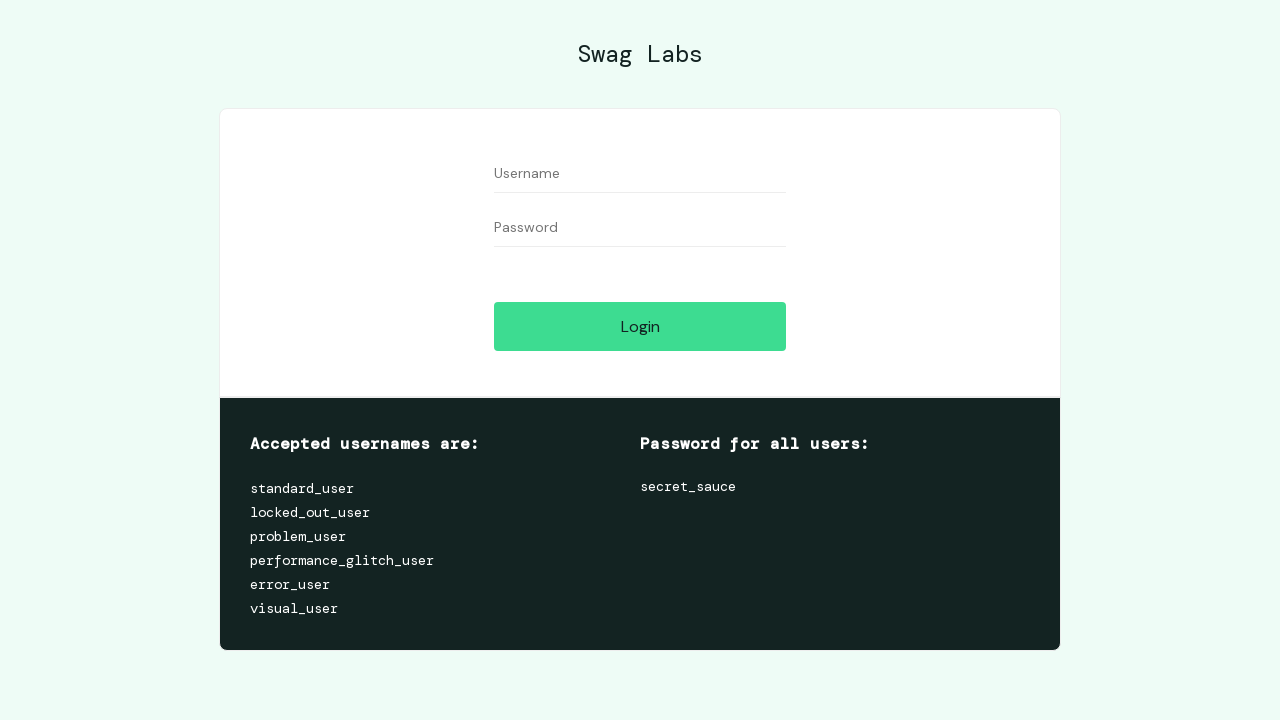

Clicked login button without entering any credentials at (640, 326) on #login-button
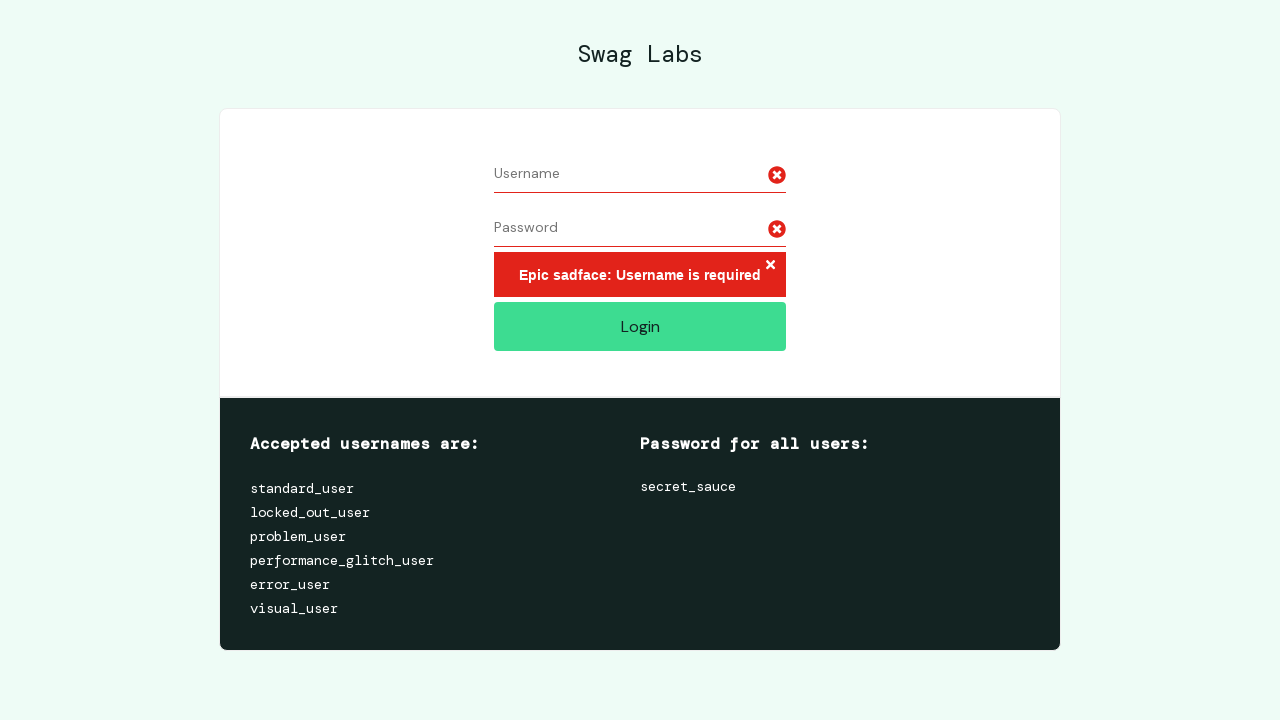

Error message appeared on login page
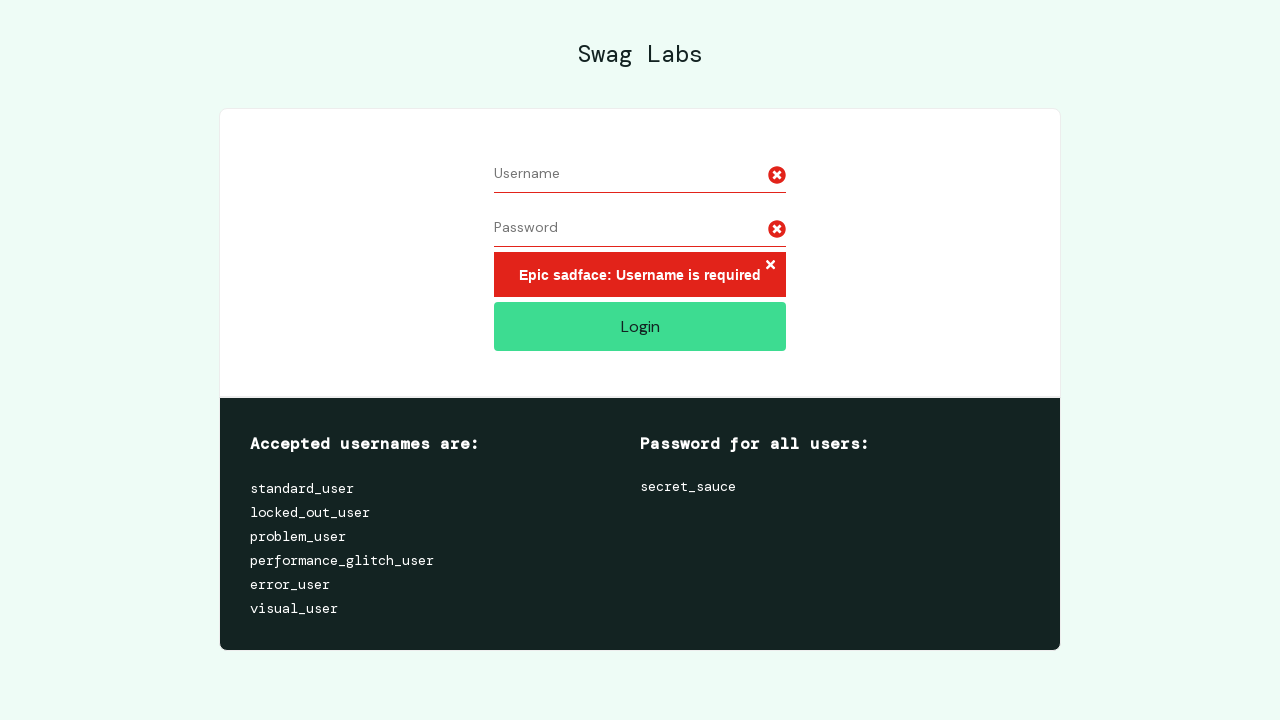

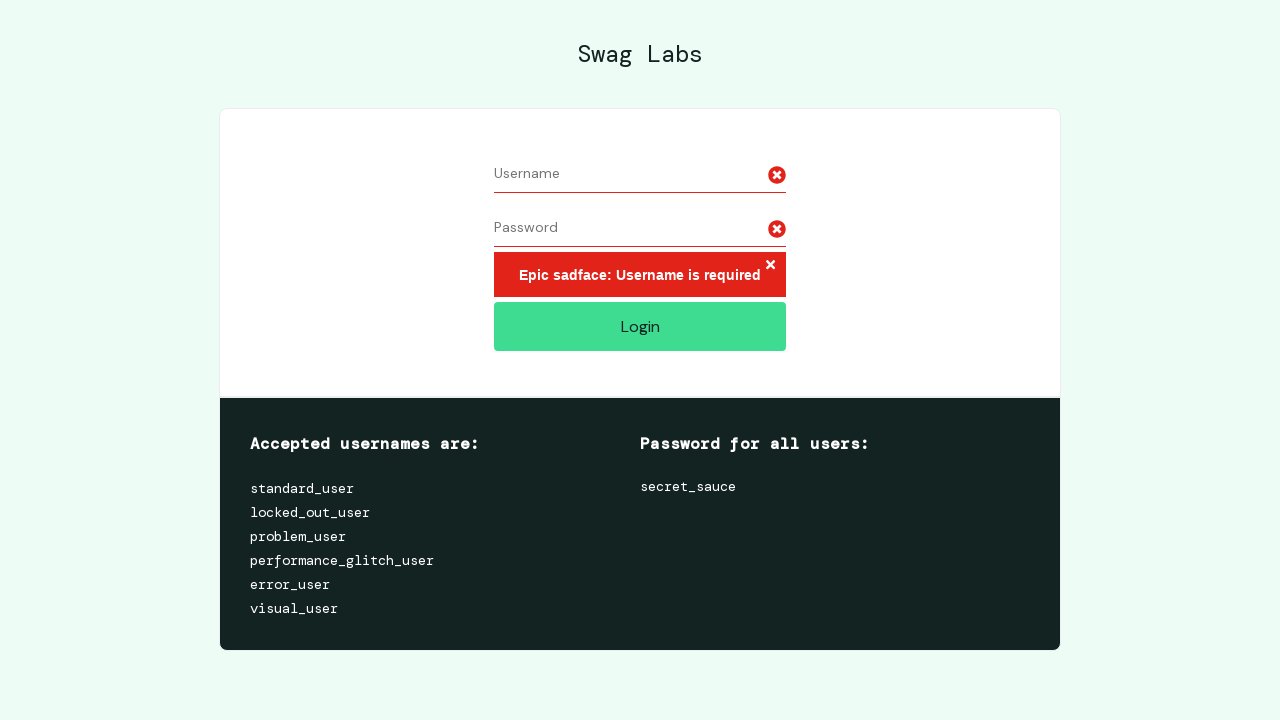